Navigates to an HTML table documentation page, finds a specific row containing "Absolute Usage", and retrieves all cell values from that row

Starting URL: https://html.com/tags/table/

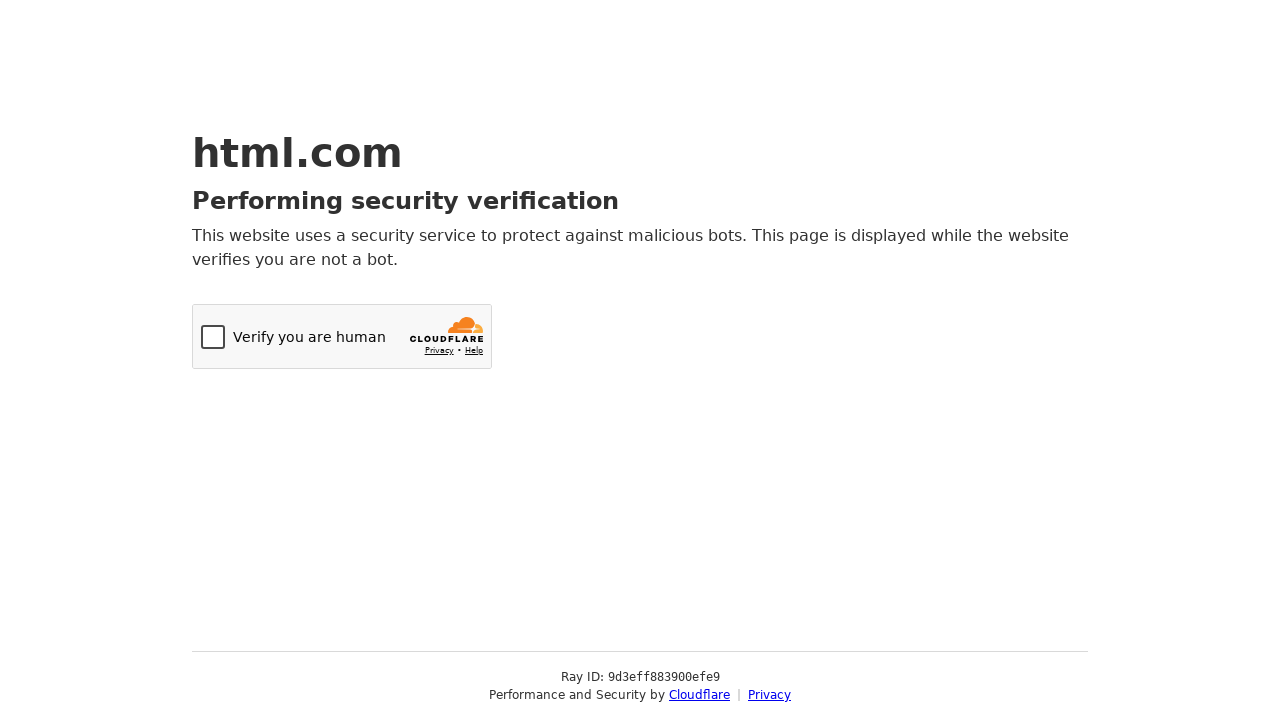

Navigated to HTML table documentation page
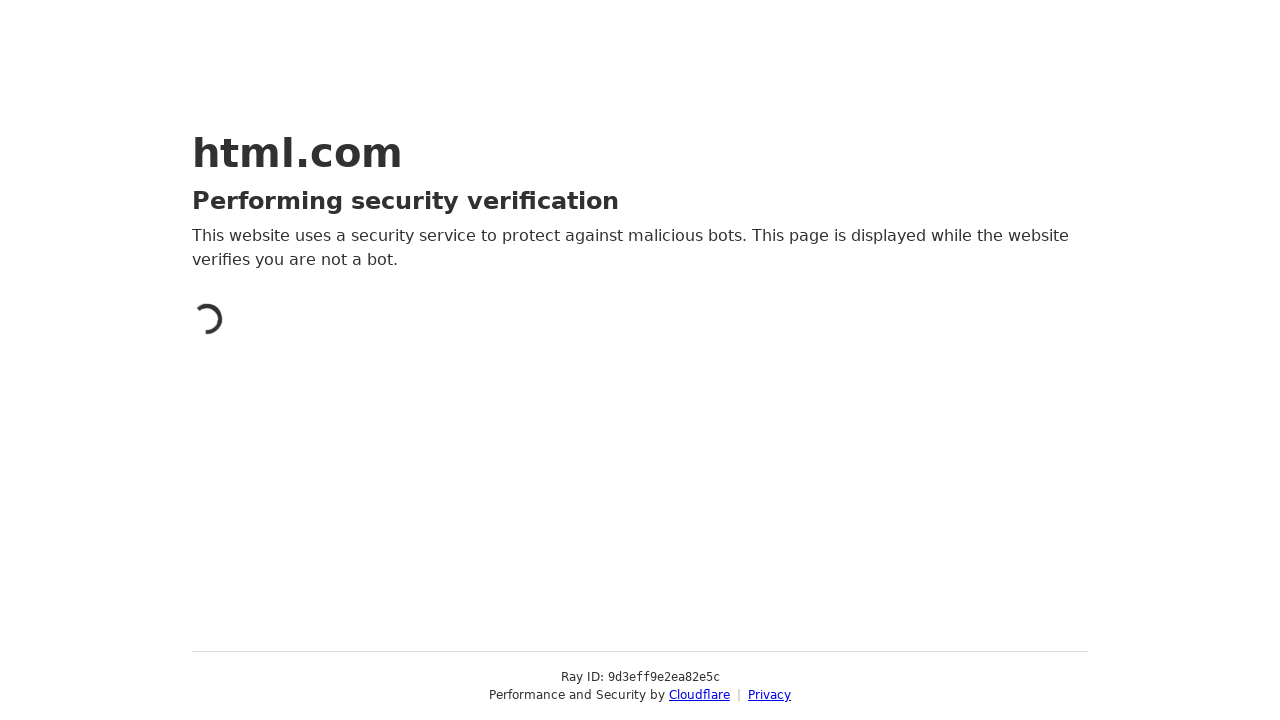

Located table body element
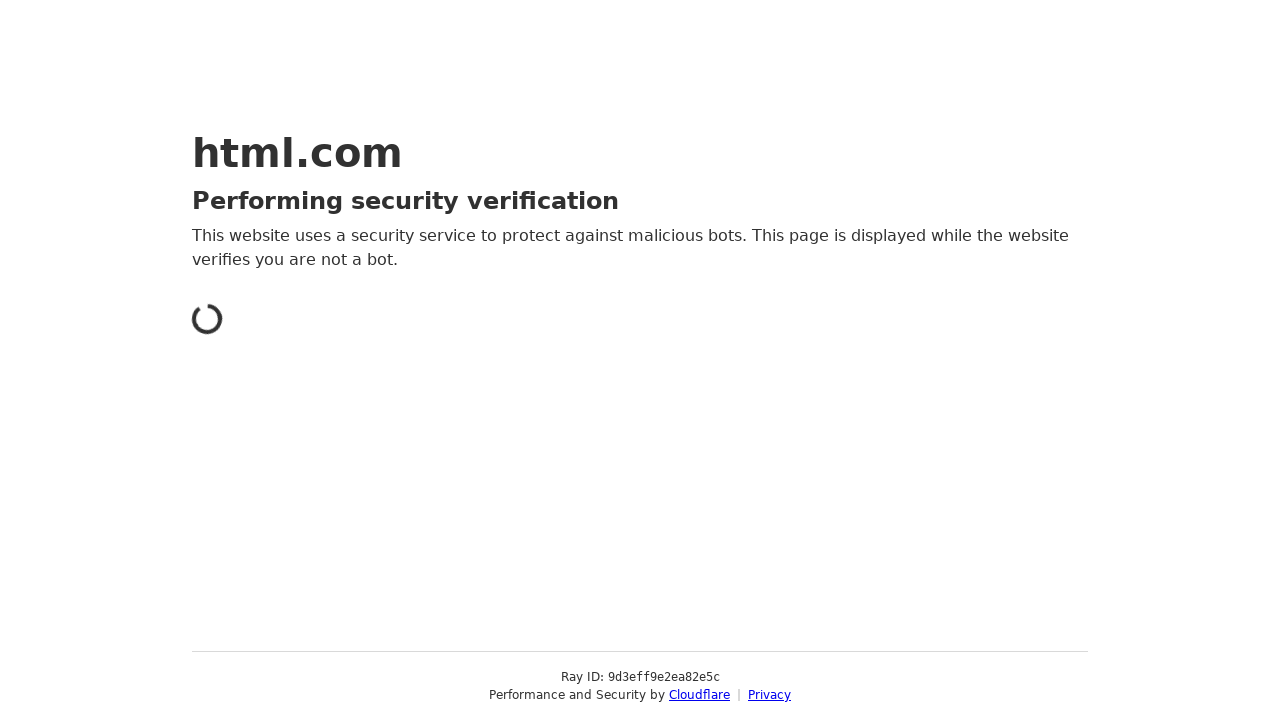

Retrieved all rows from table
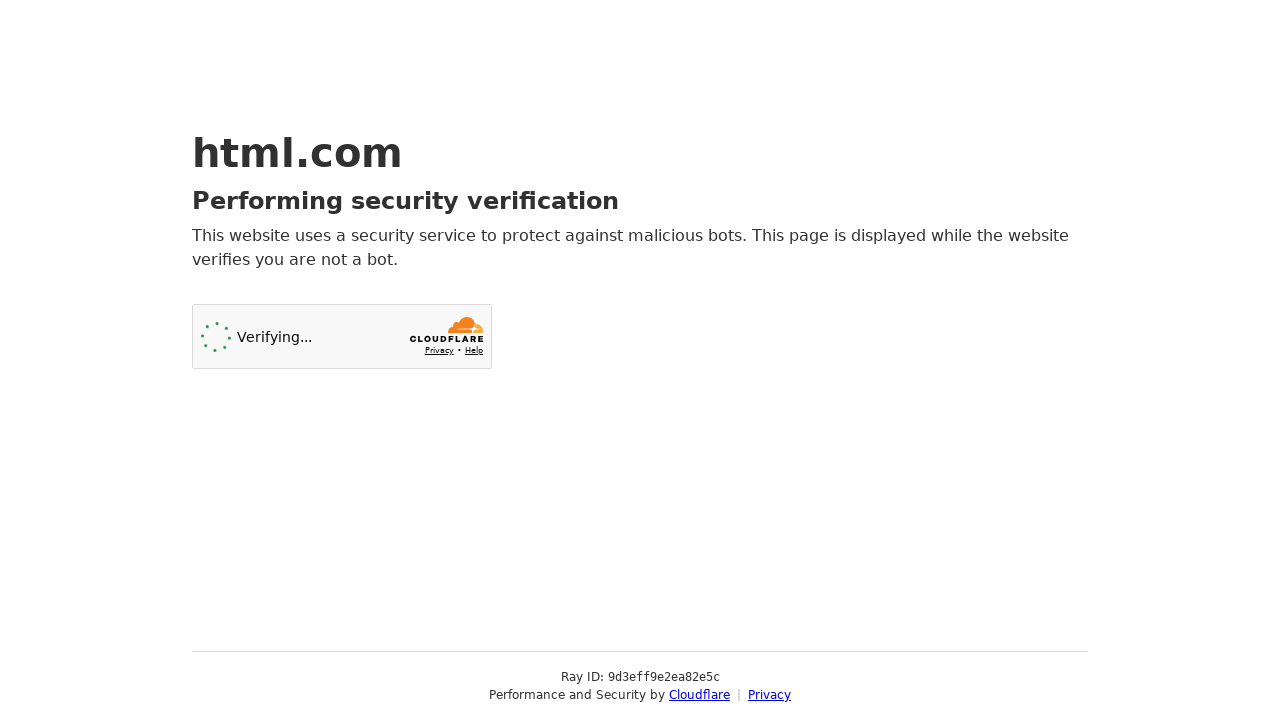

Retrieved all cells from 'Absolute Usage' row (row 0)
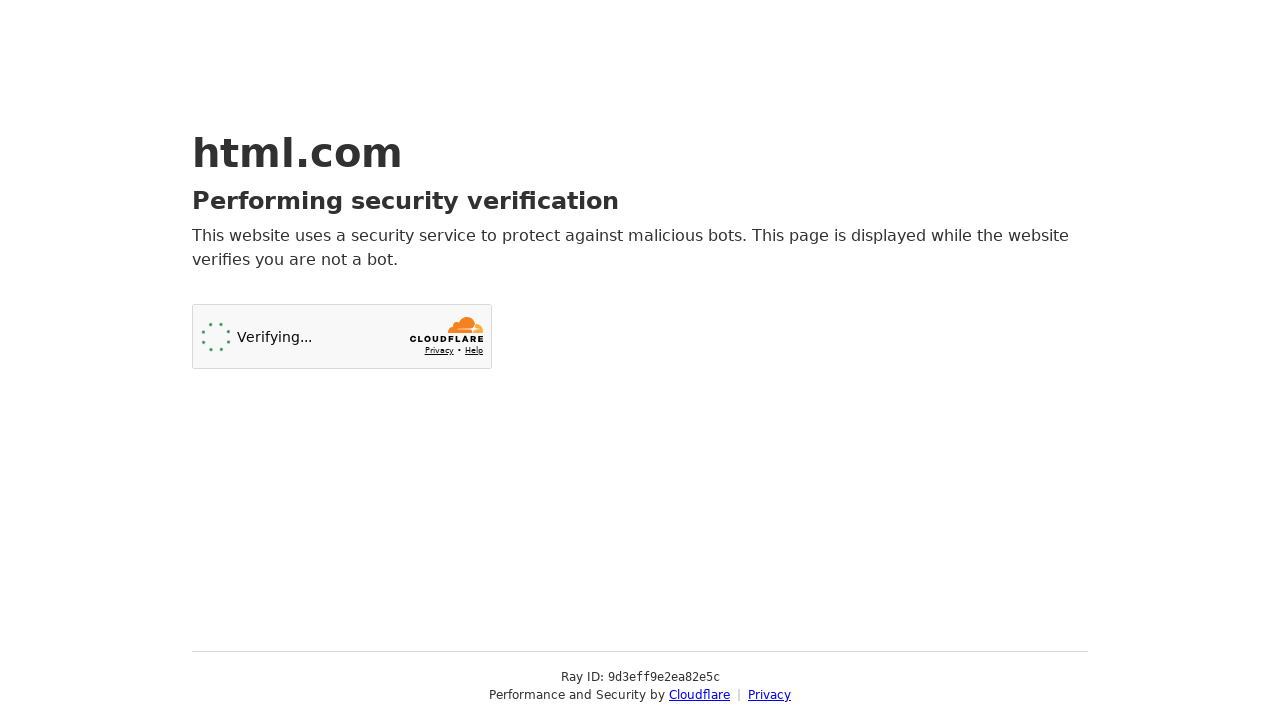

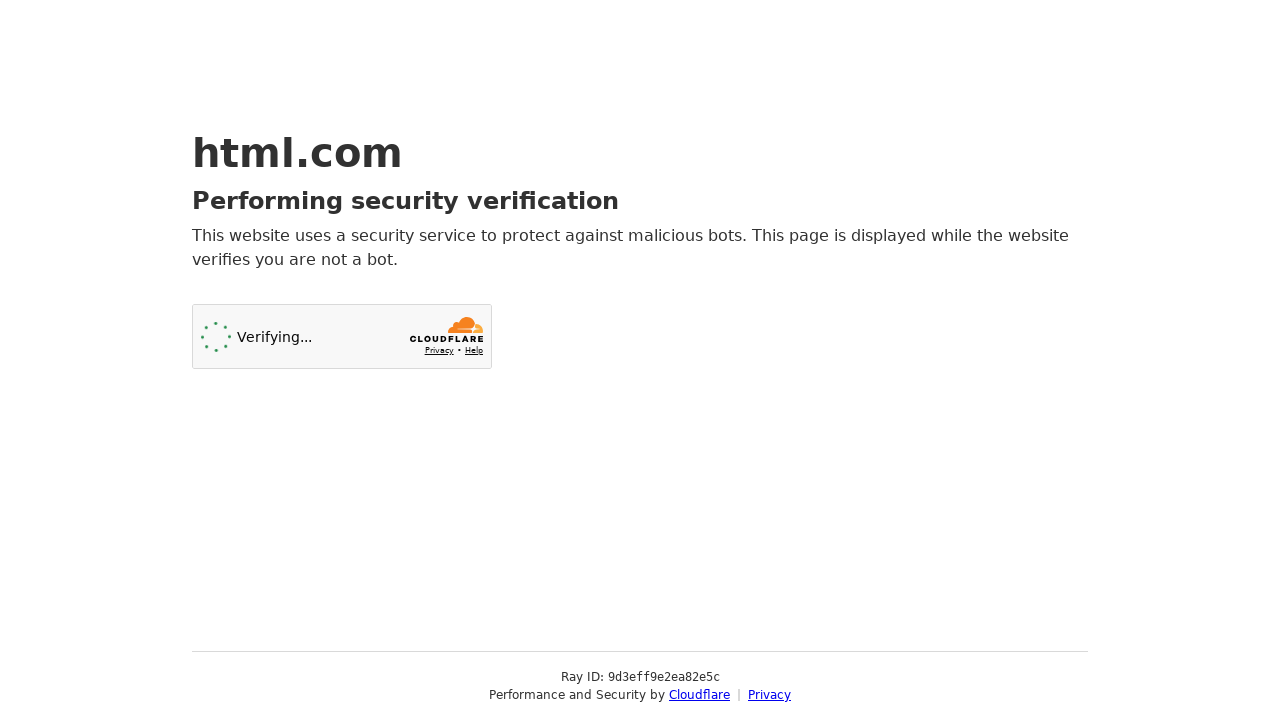